Opens Flipkart homepage and verifies it loads successfully

Starting URL: https://www.flipkart.com/

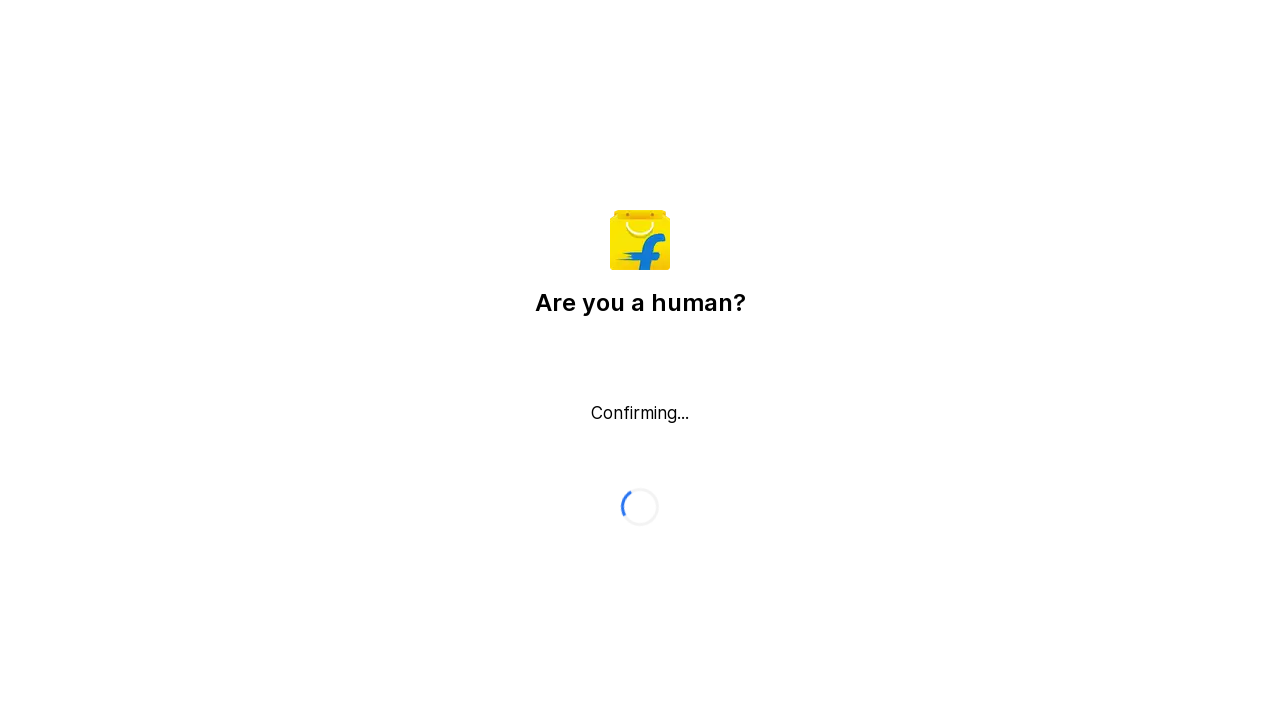

Waited for page to reach networkidle state
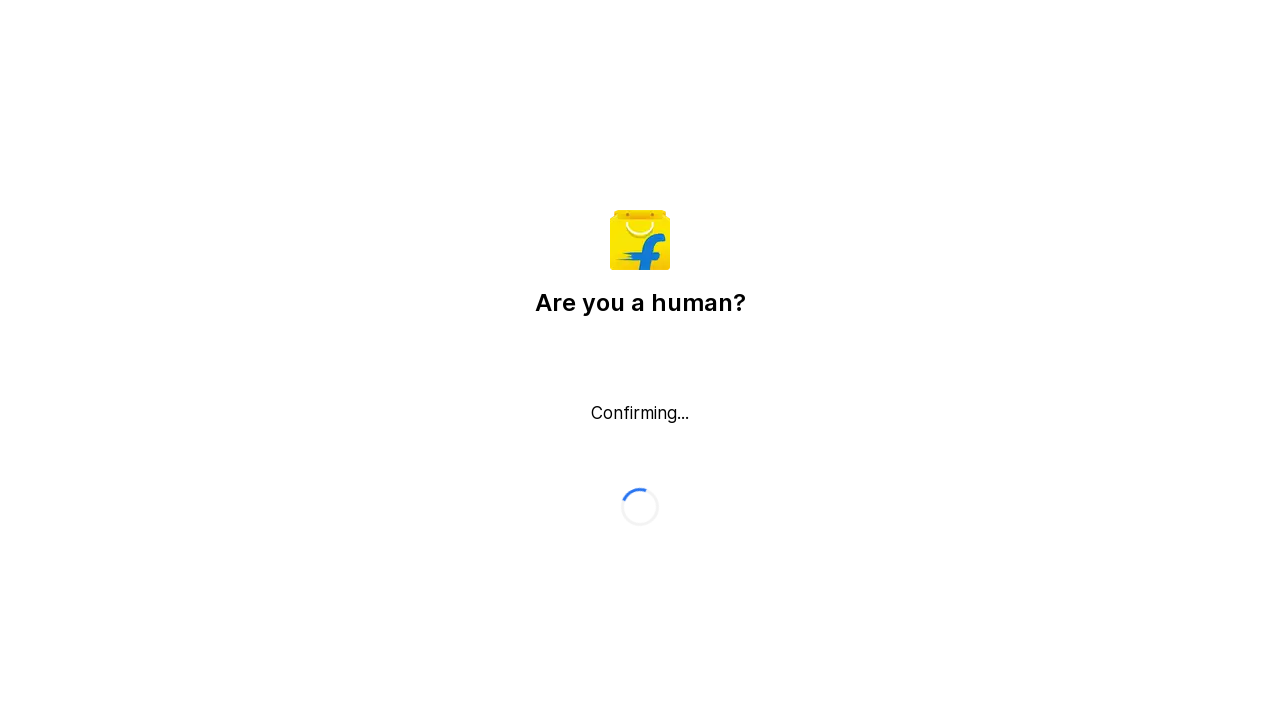

Verified main content area loaded on Flipkart homepage
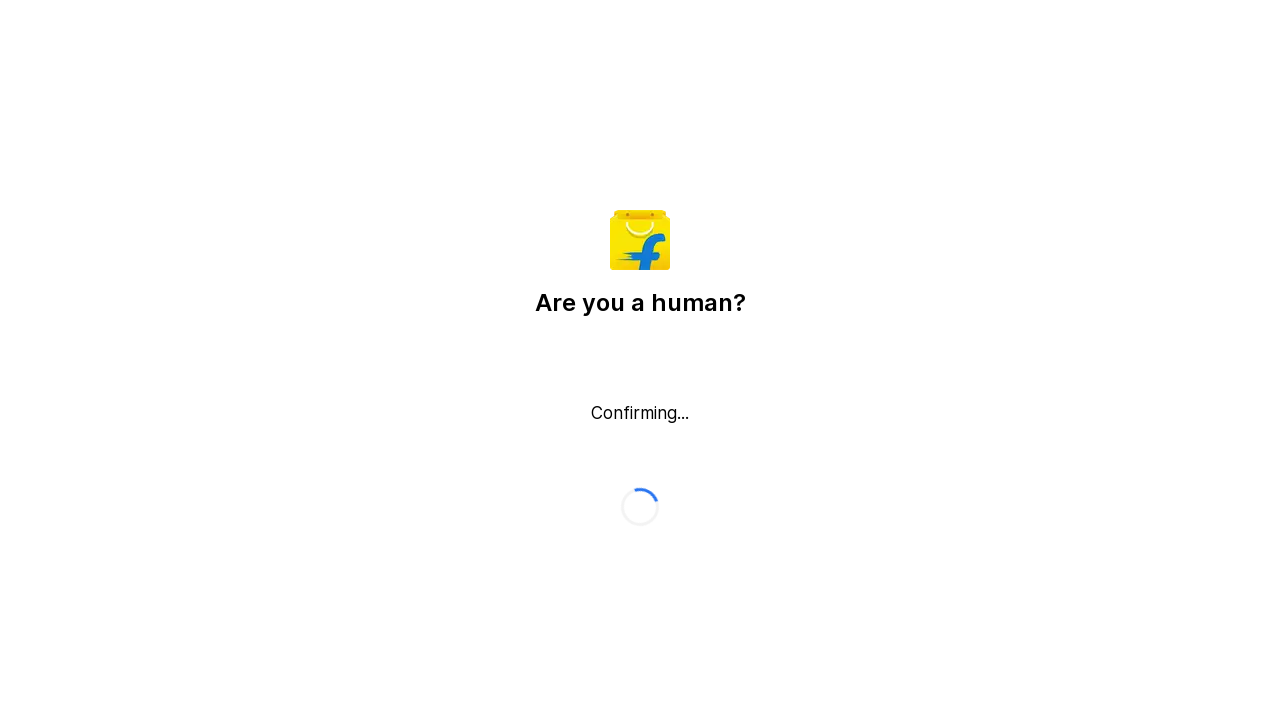

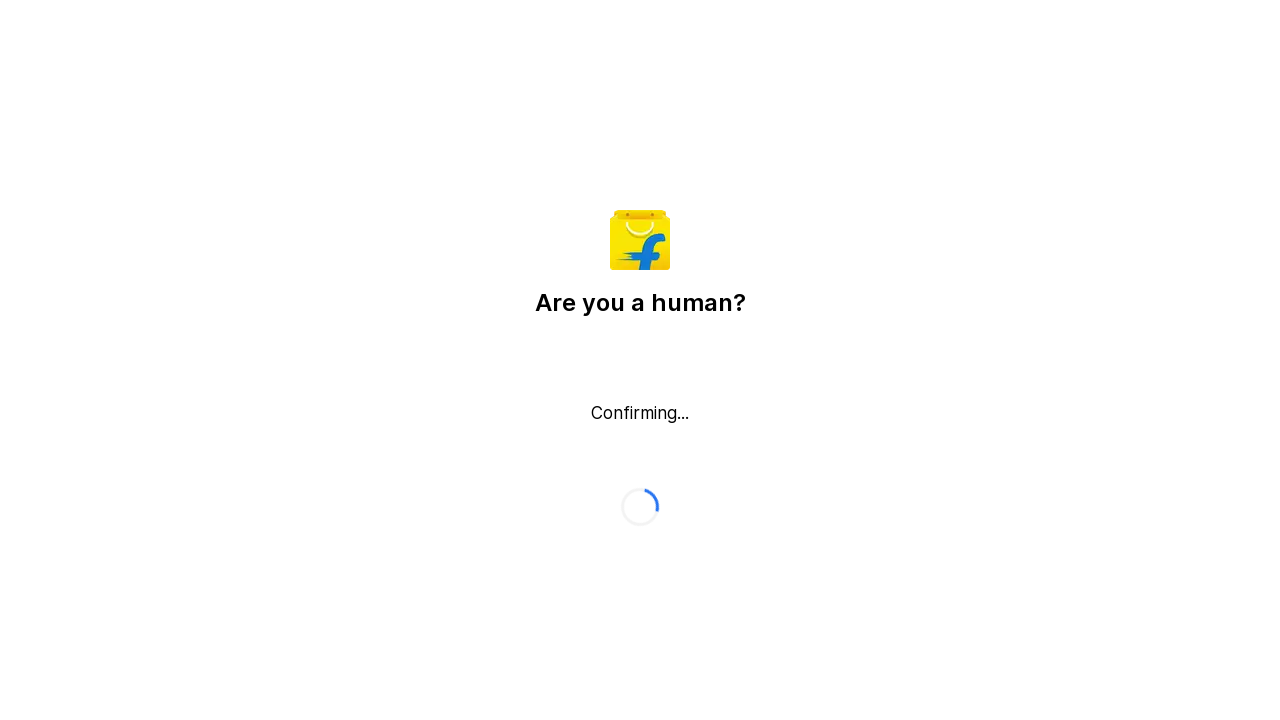